Tests calendar functionality by opening a date picker, finding the last row of dates, and selecting the 30th day of January 2024

Starting URL: https://web-locators-static-site-qa.vercel.app/calendar

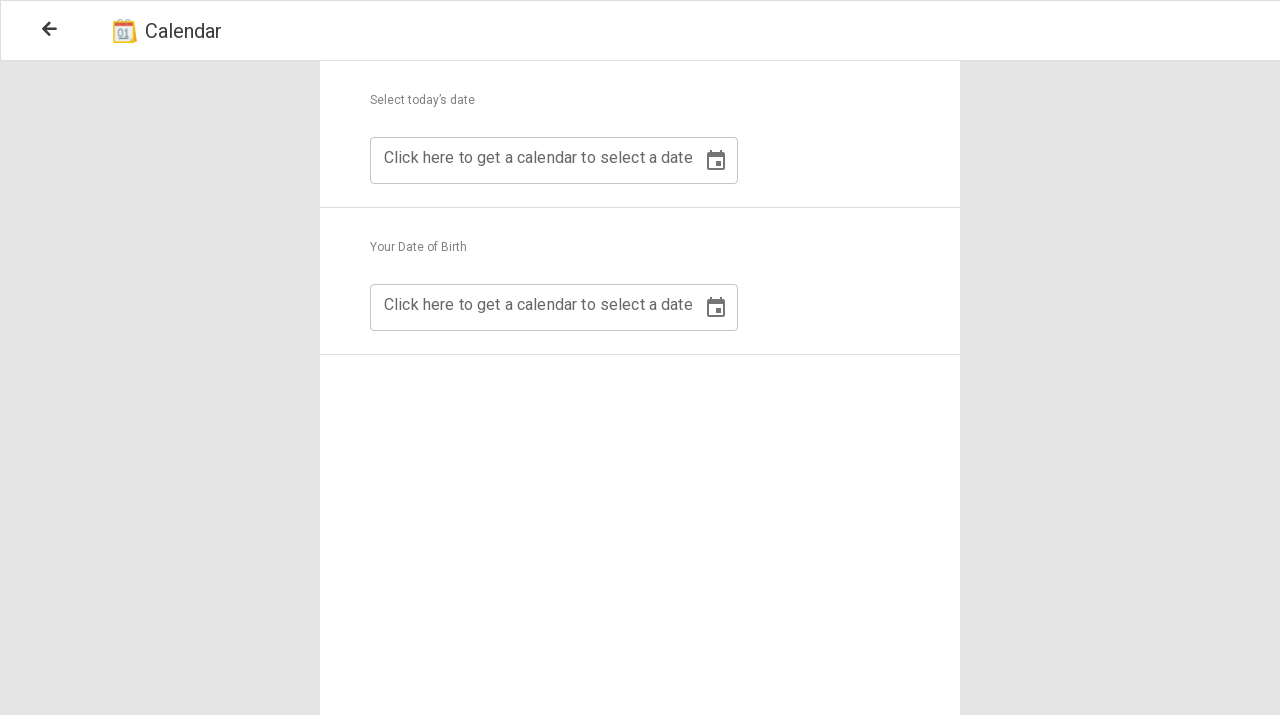

Clicked date picker button to open calendar at (716, 161) on (//button[contains(@aria-label,'Choose date')])[1]
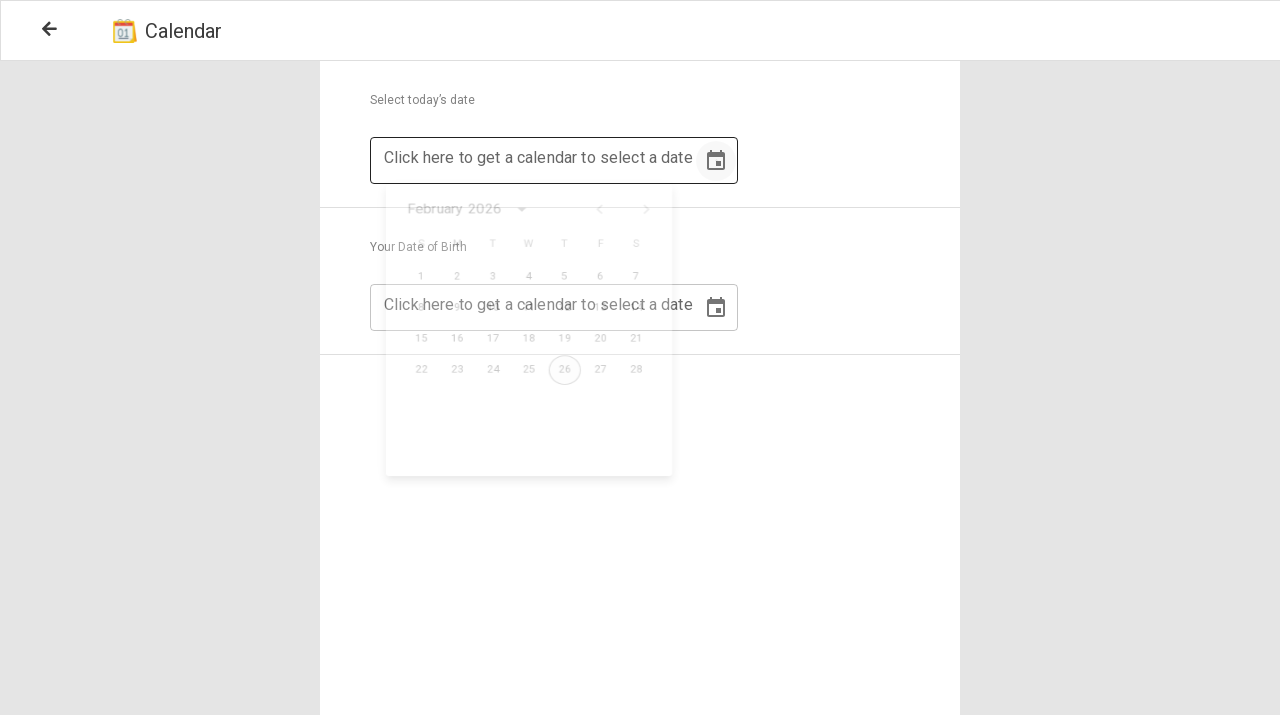

Calendar loaded and visible
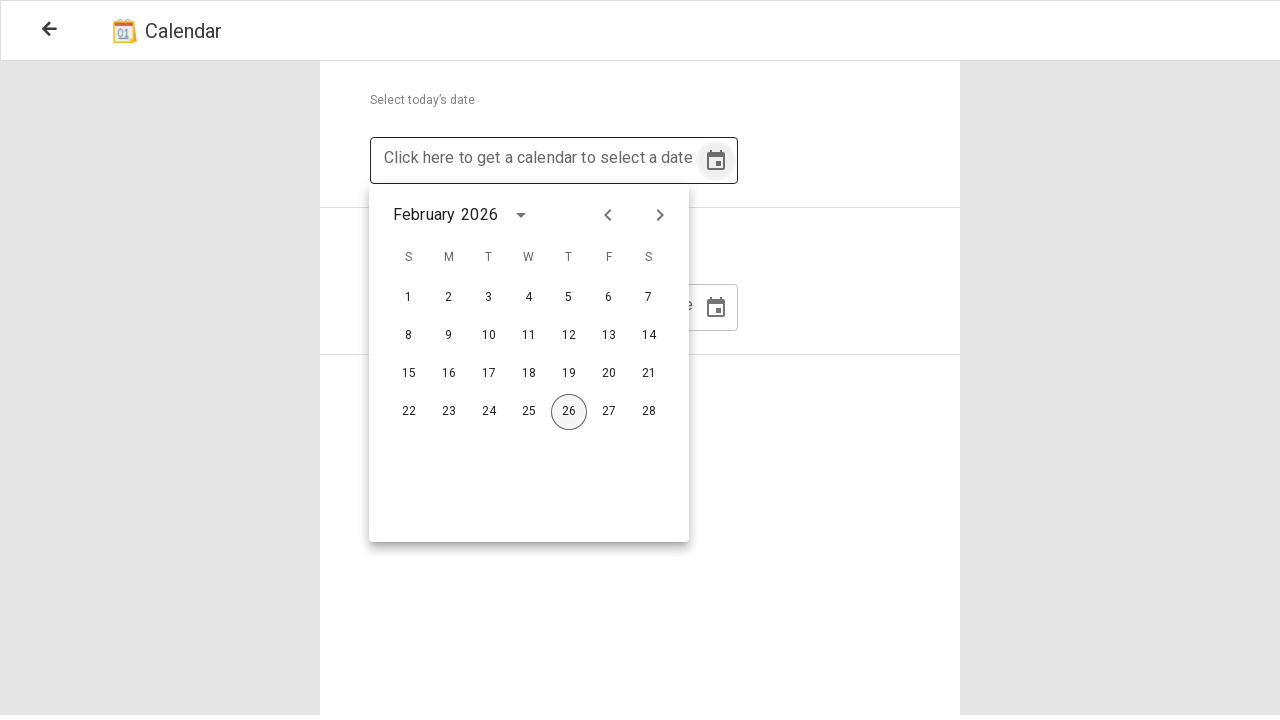

Retrieved all calendar rows (4 rows found)
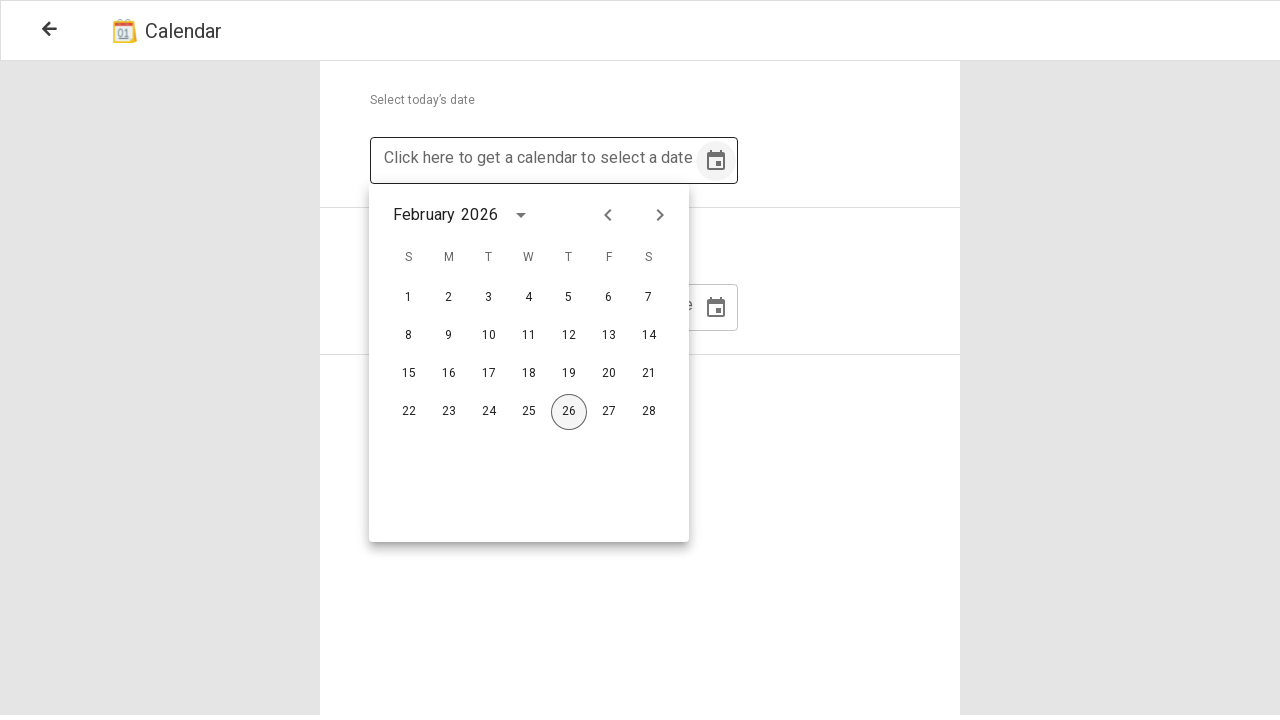

Retrieved last row of calendar (row 4)
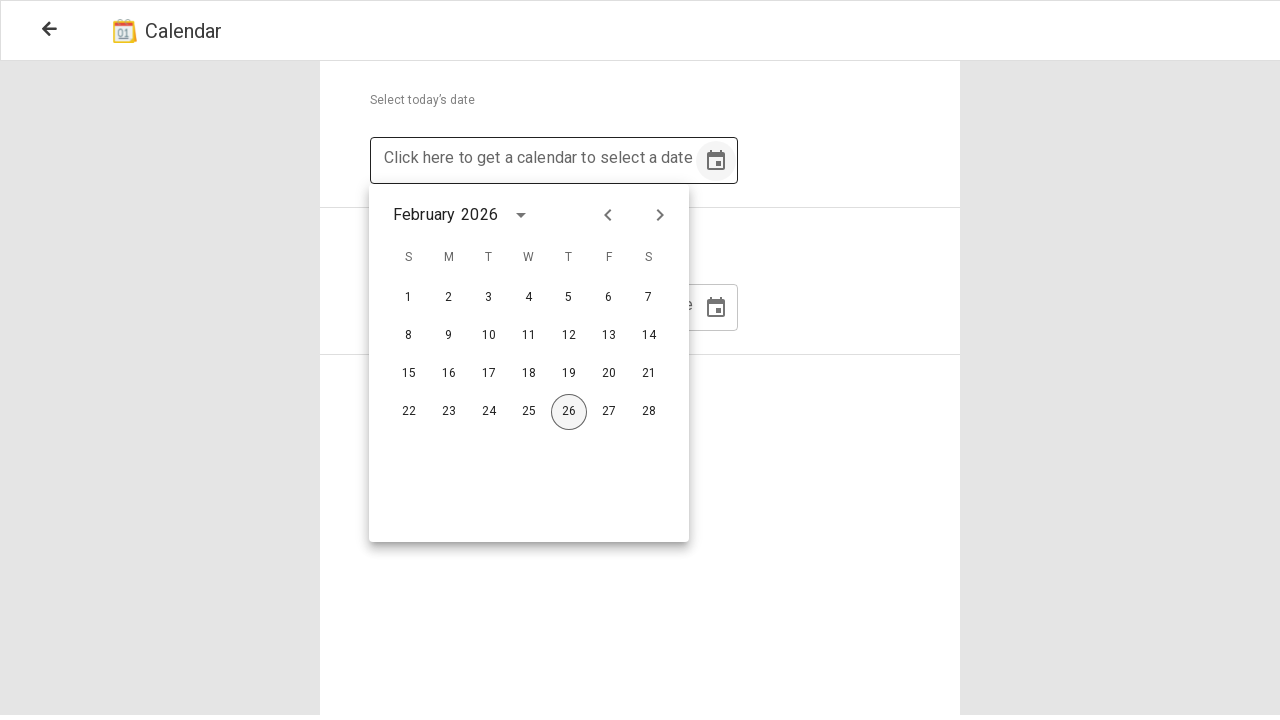

Parsed dates from last row: [22232425262728]
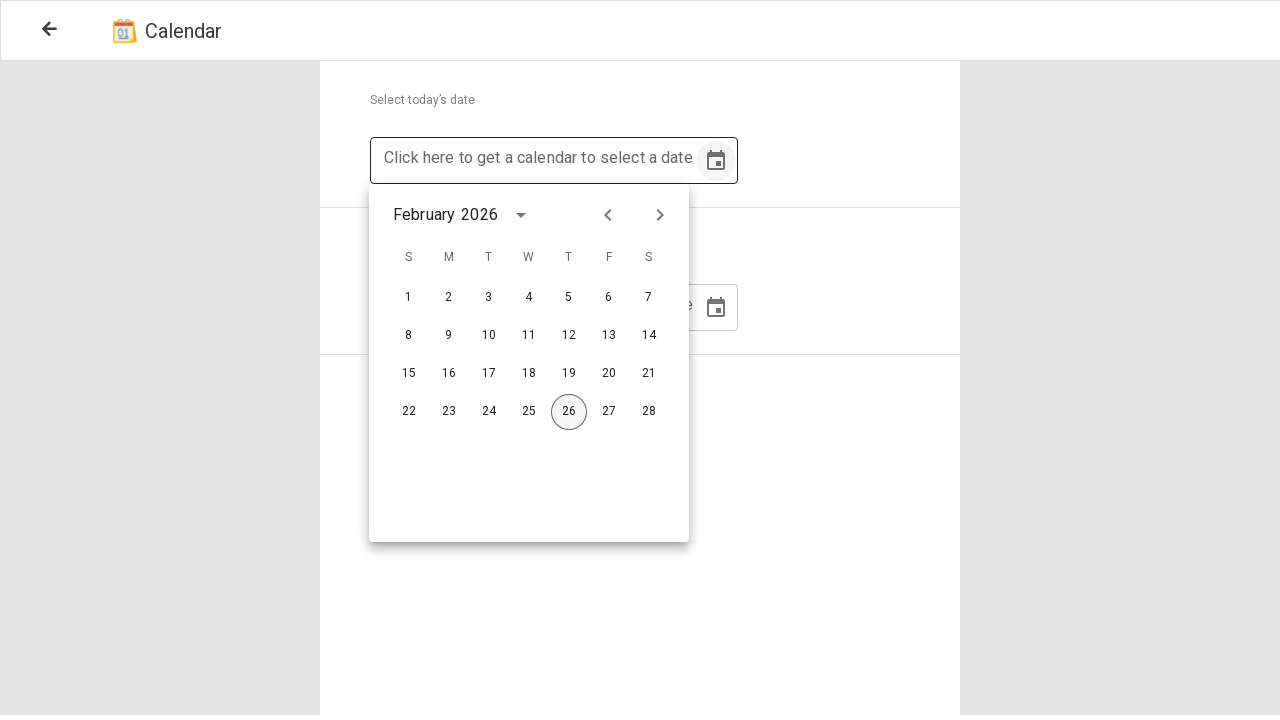

Searched for day 30 in last row - Found: False
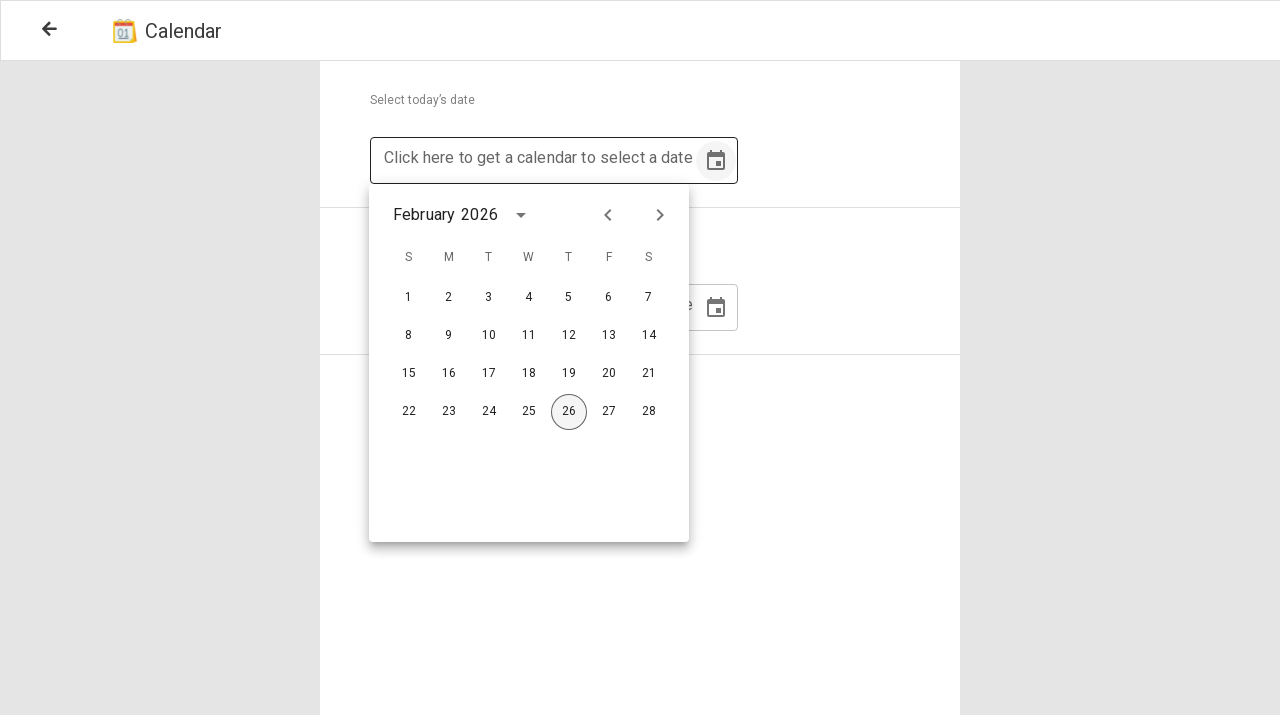

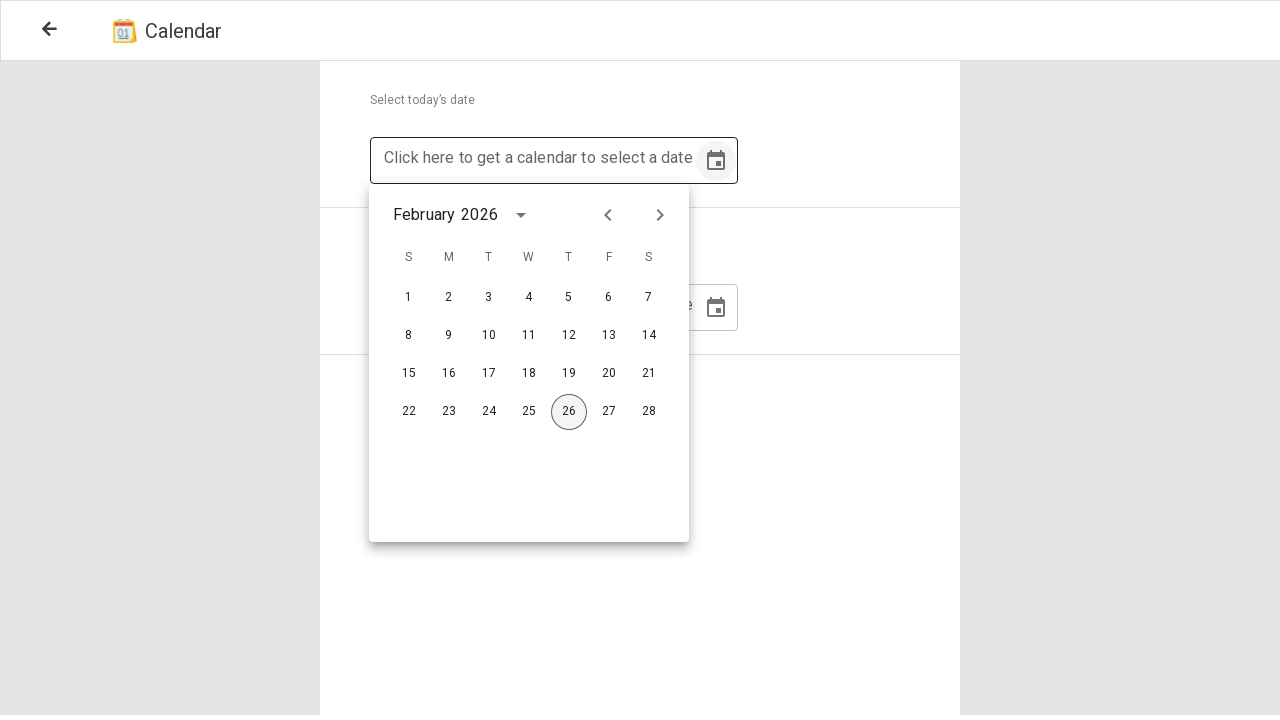